Tests double-click functionality on W3Schools by switching to an iframe and performing a double-click action on a paragraph element

Starting URL: https://www.w3schools.com/jsref/tryit.asp?filename=tryjsref_ondblclick

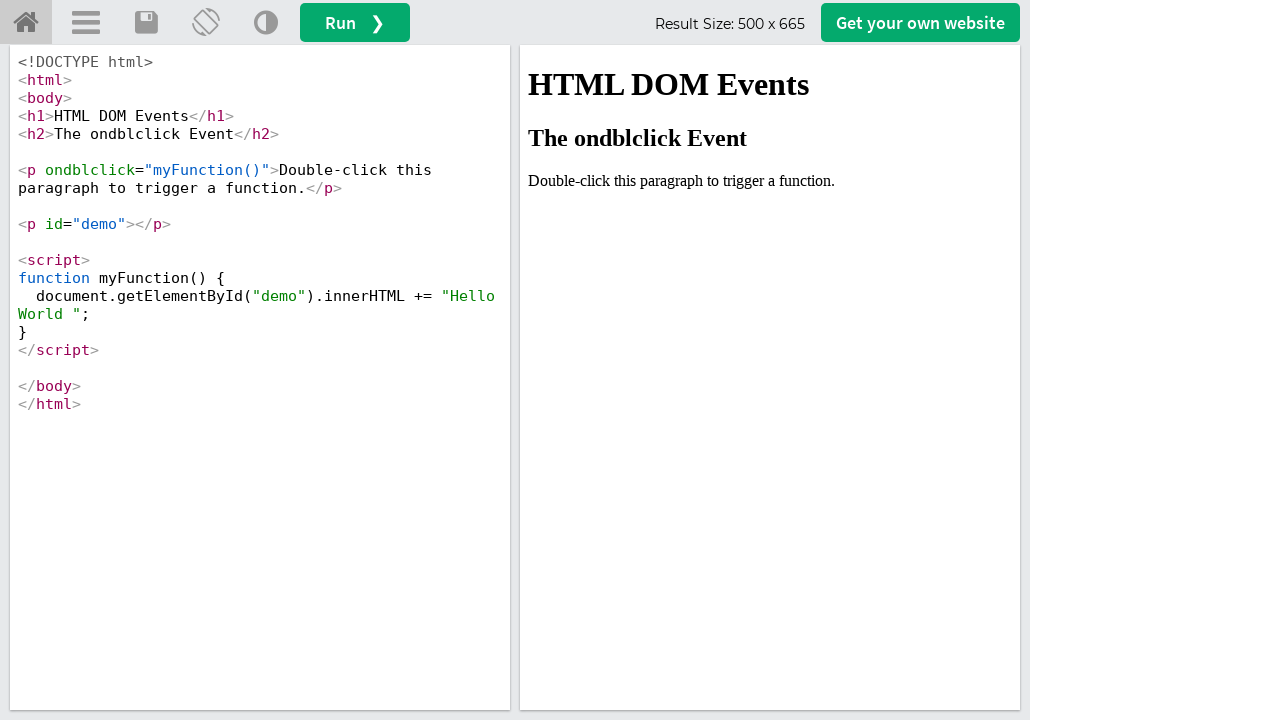

Located iframe with ID 'iframeResult'
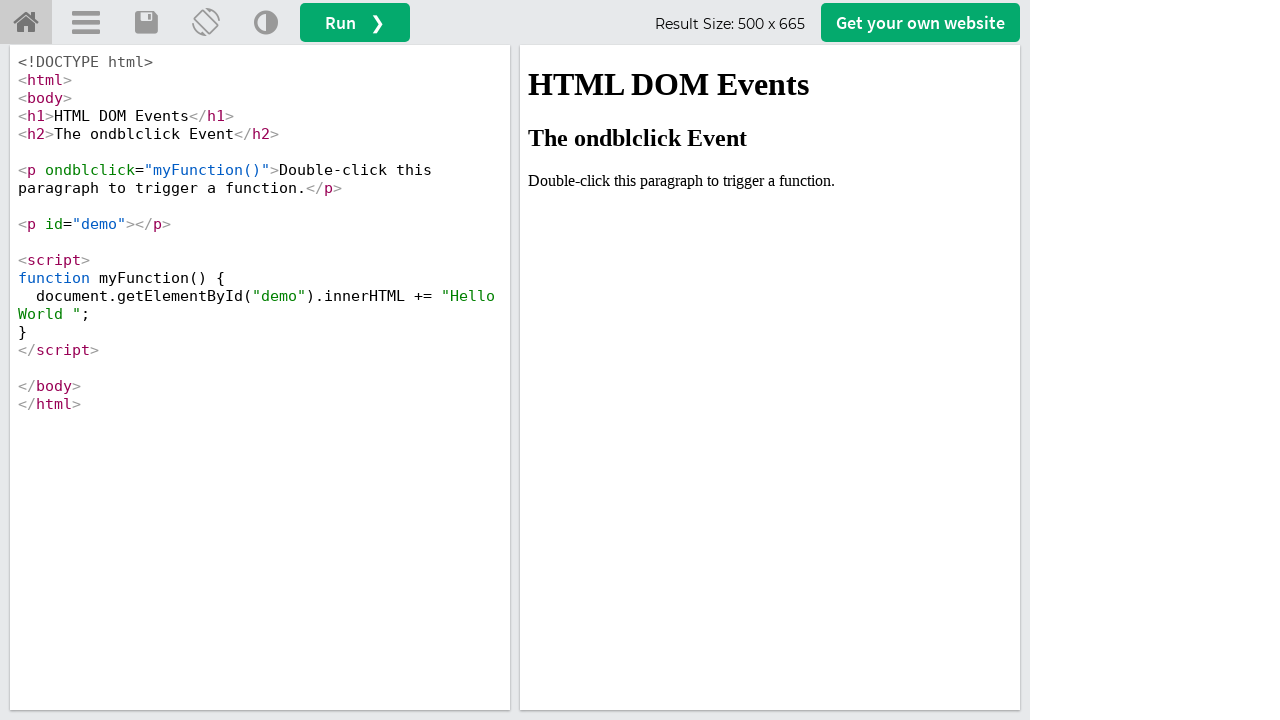

Double-clicked on paragraph element within iframe at (770, 181) on #iframeResult >> internal:control=enter-frame >> xpath=//p[contains(text(),'para
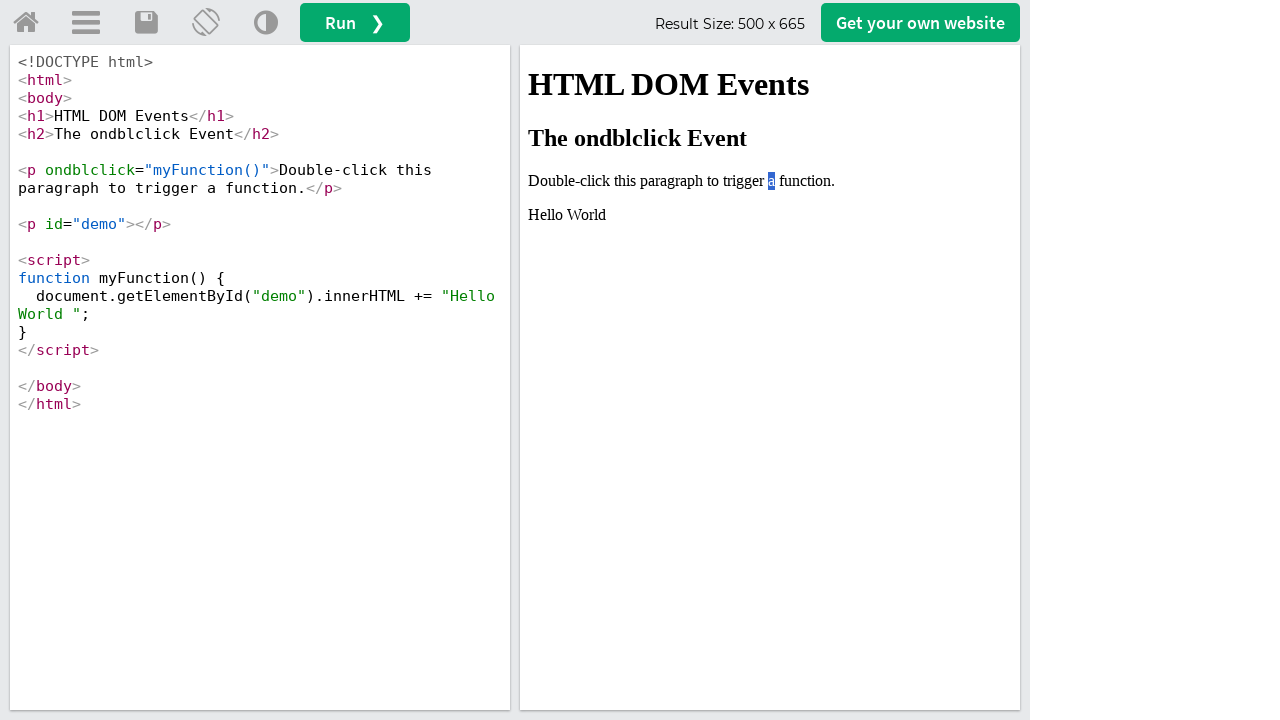

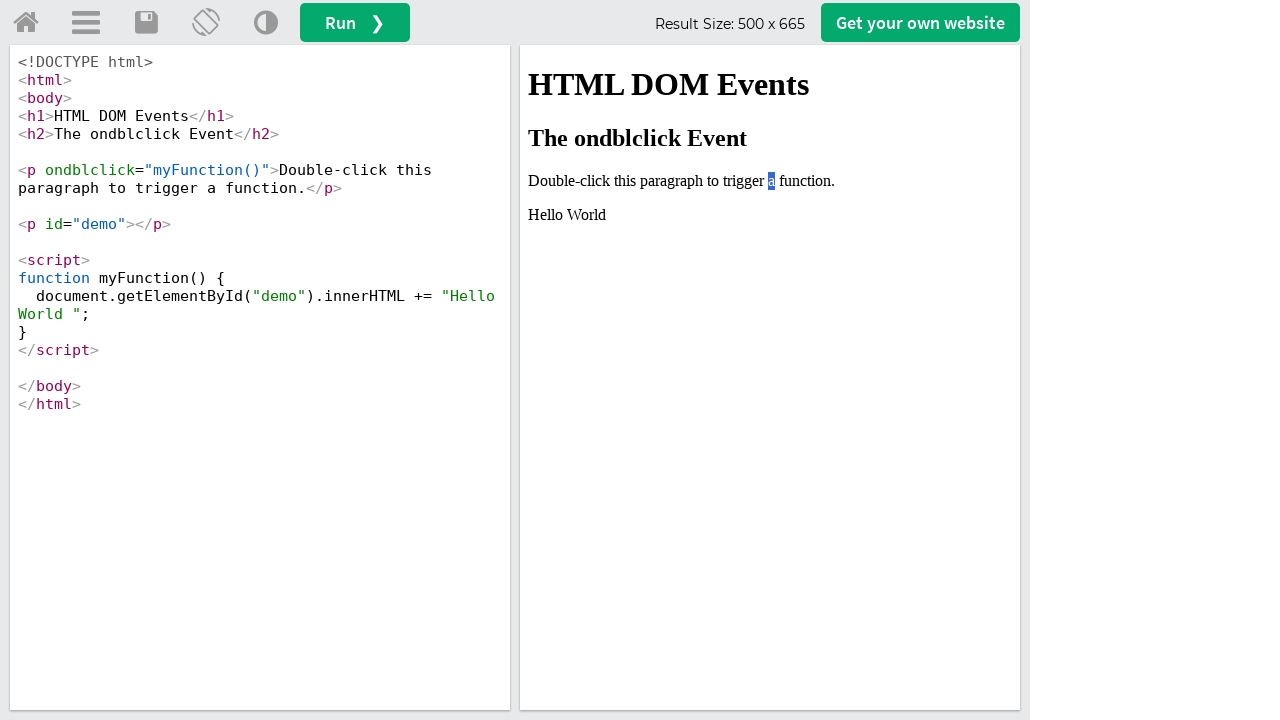